Tests searching for releases on GitHub by navigating to releases page and searching for "4.12"

Starting URL: https://github.com/junit-team/junit4

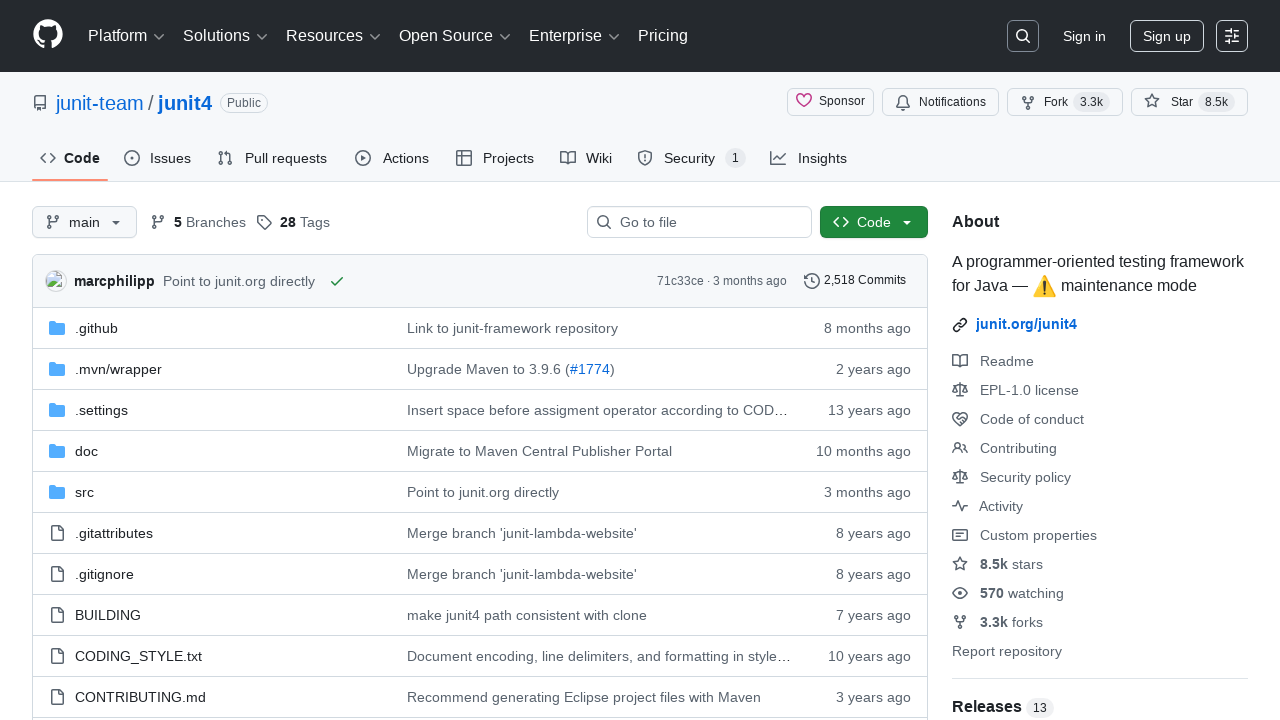

Clicked on Releases link at (989, 706) on a[href='/junit-team/junit4/releases']
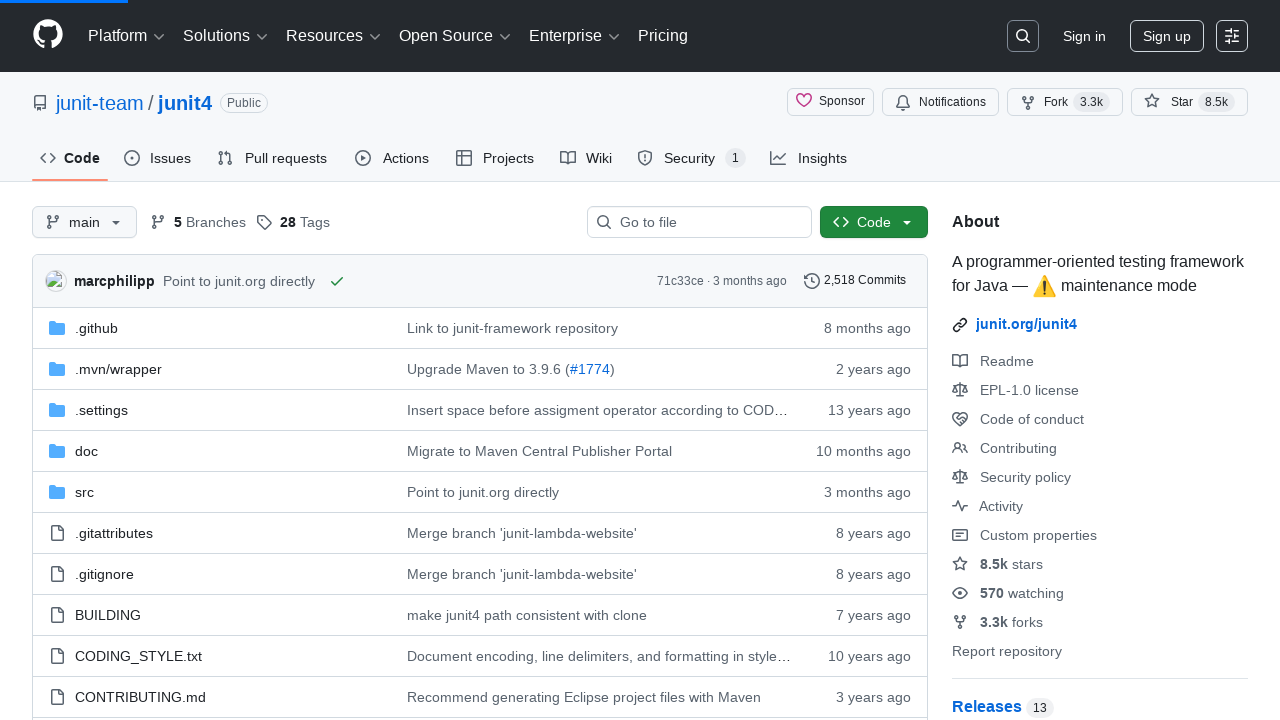

Releases page loaded with search field visible
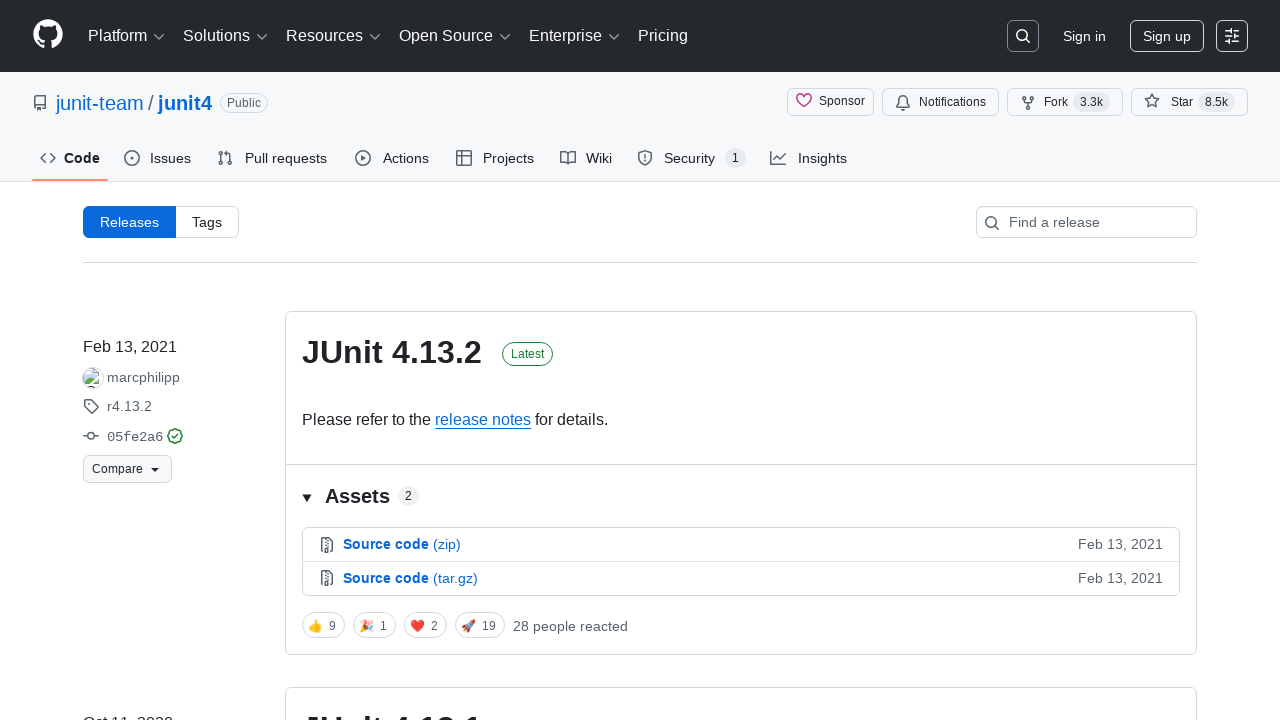

Filled search field with '4.12' on input[placeholder='Find a release']
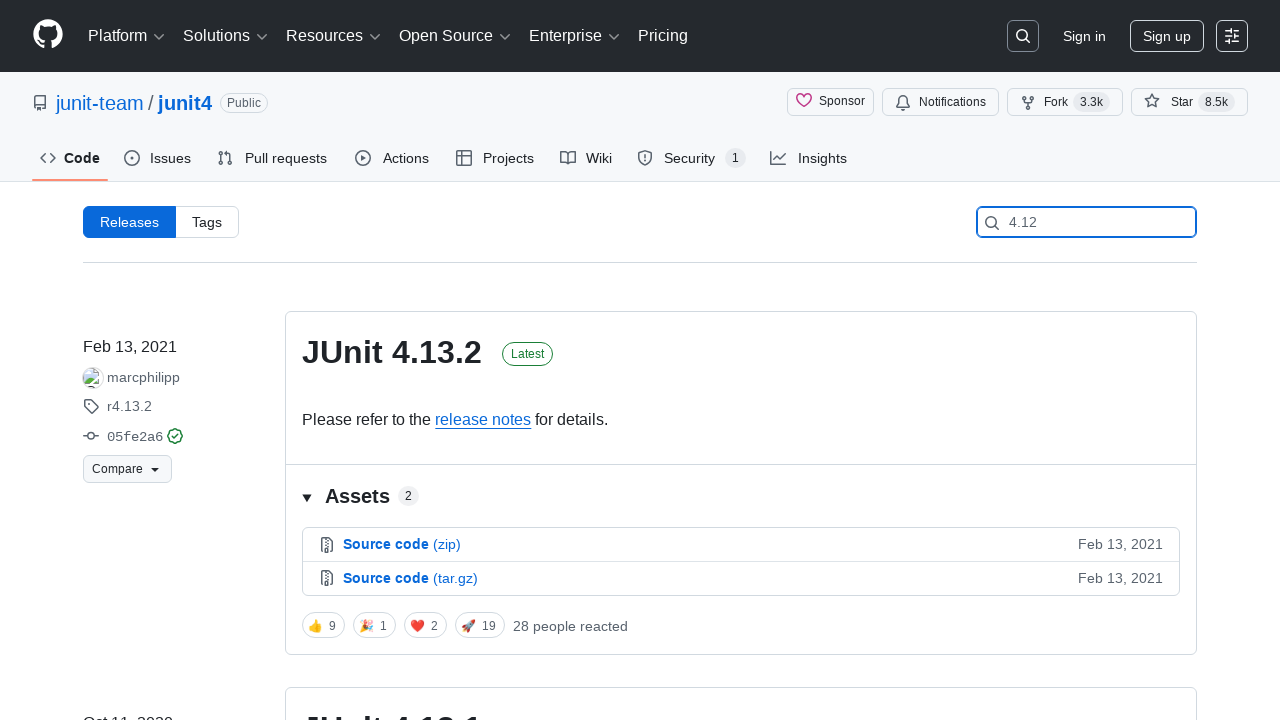

Pressed Enter to search for release '4.12'
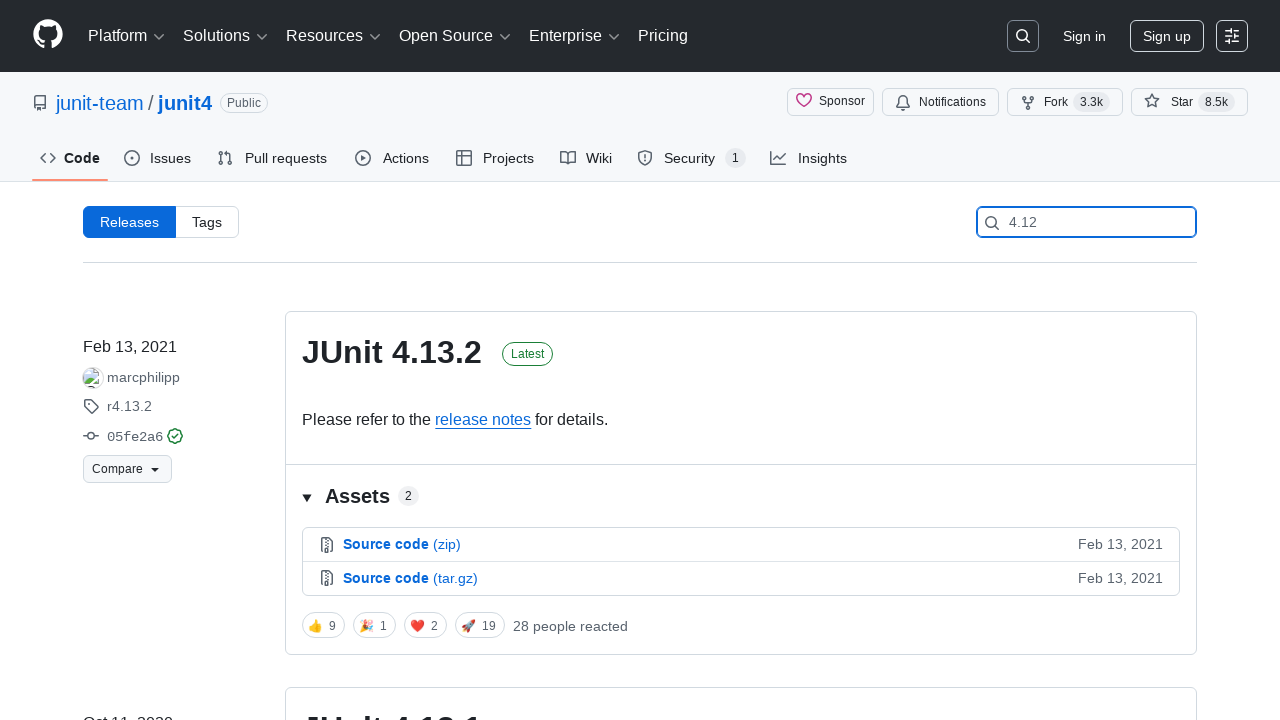

Verified that JUnit 4.12 release is displayed in search results
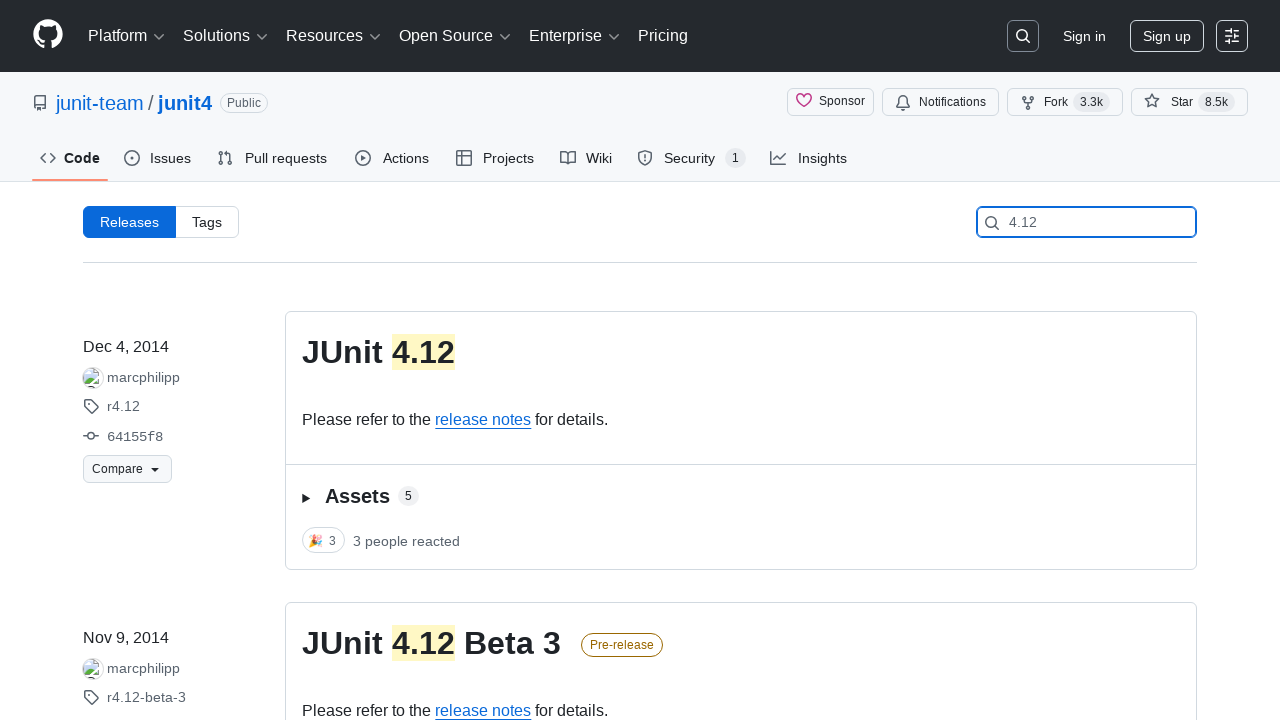

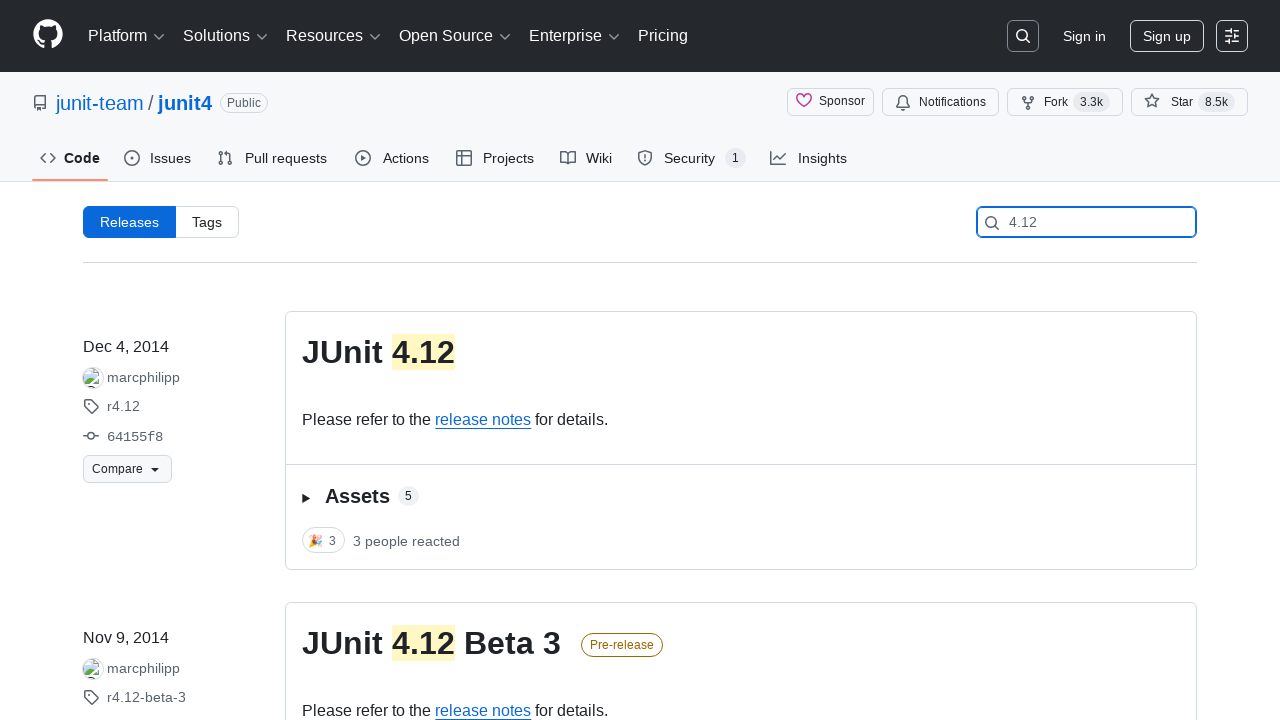